Tests button clicking functionality by navigating to a buttons test page and clicking a specific button identified by ID.

Starting URL: https://www.automationtesting.co.uk/buttons.html

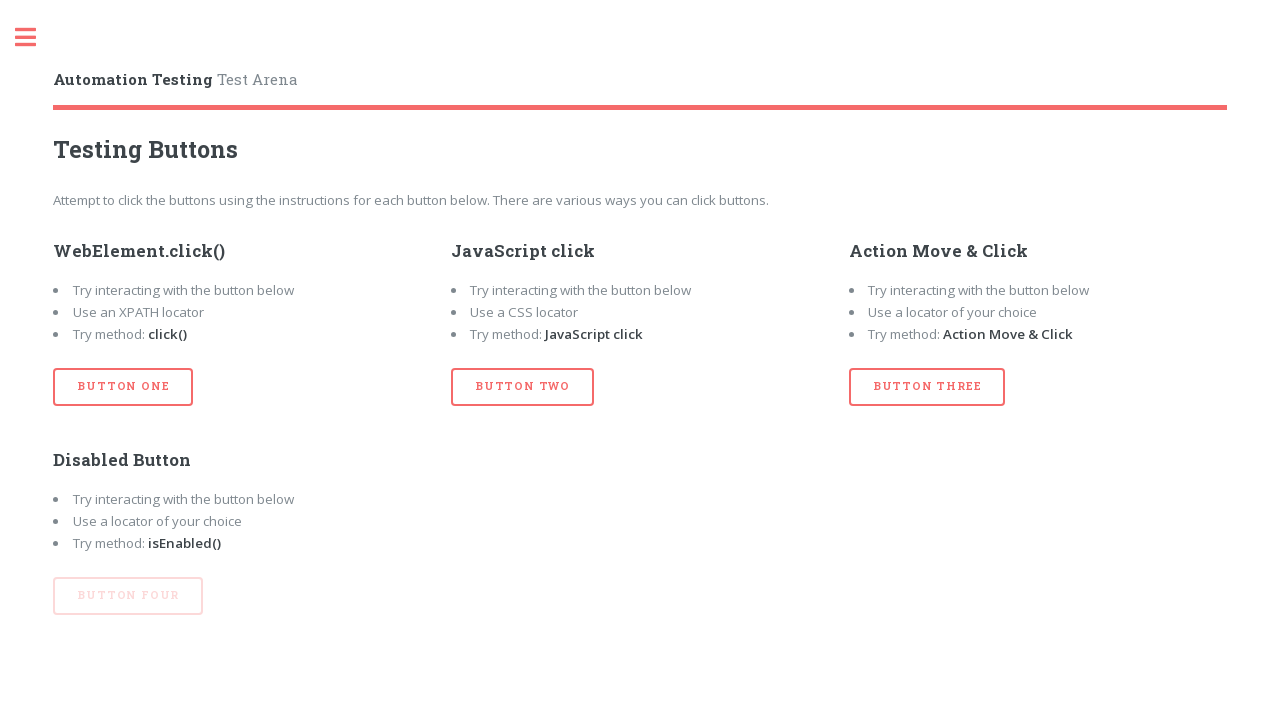

Navigated to buttons test page
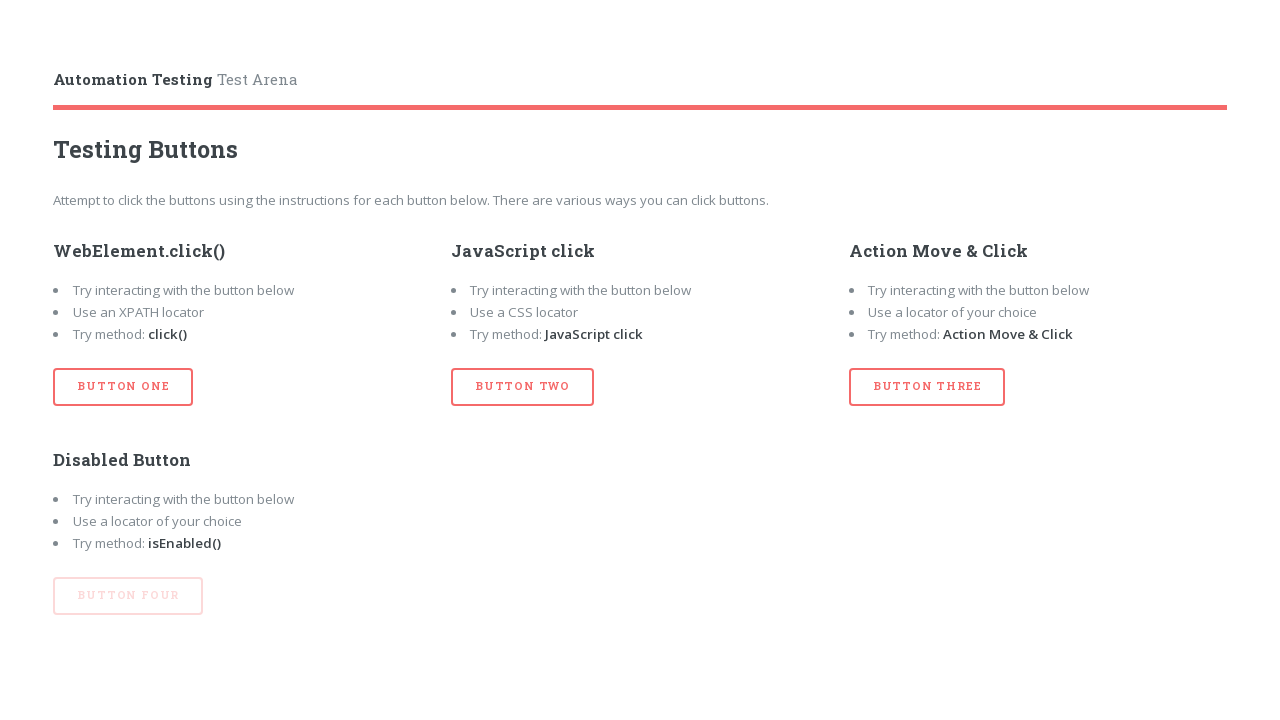

Clicked button with id 'btn_three' at (927, 387) on button#btn_three
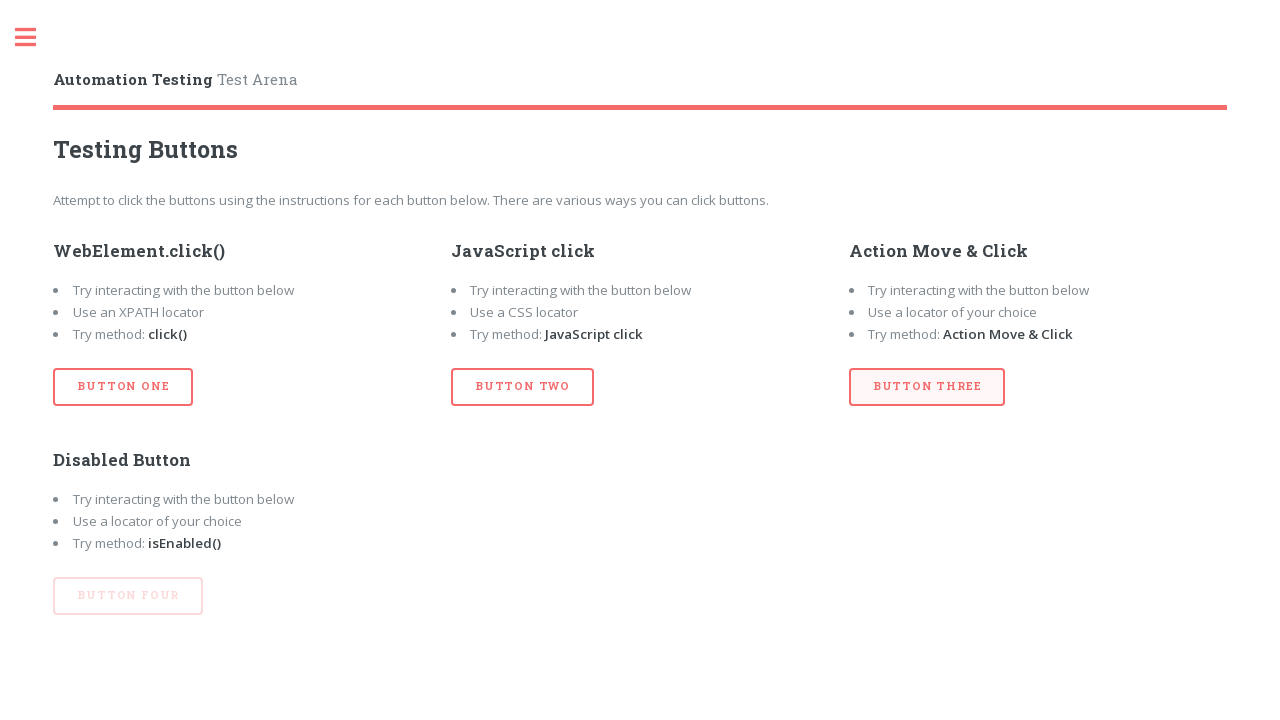

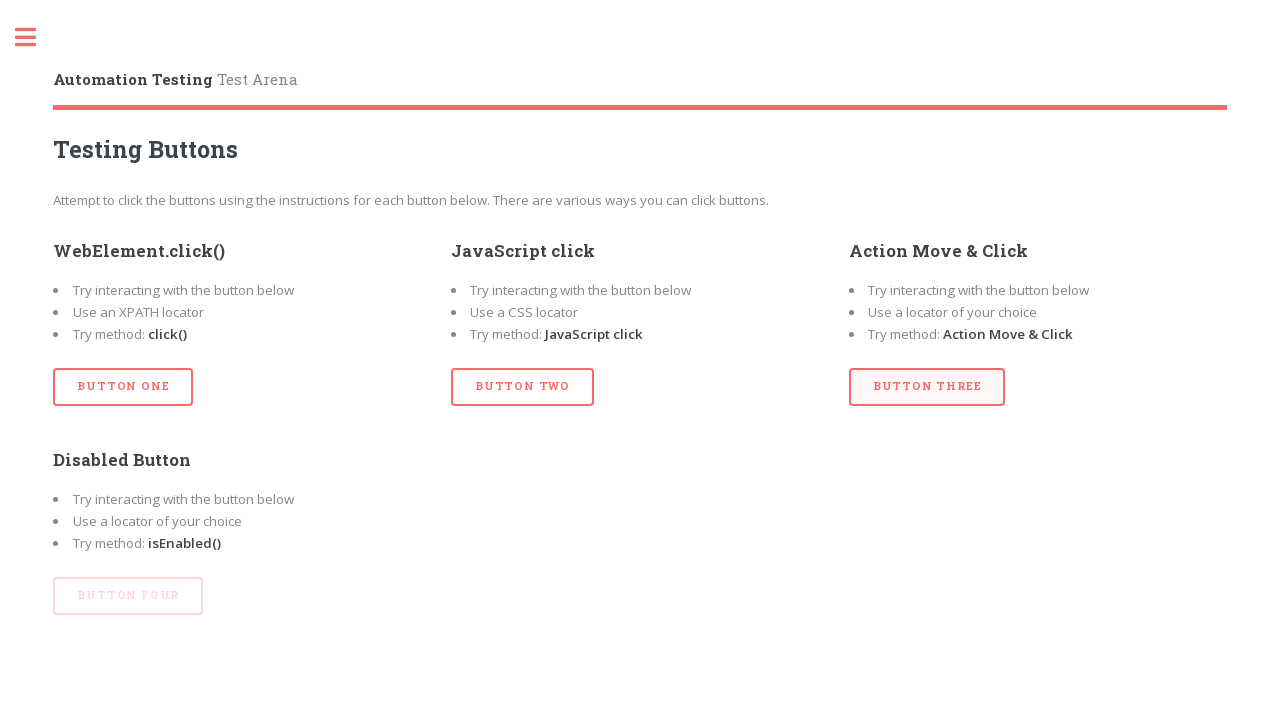